Tests drag and drop functionality on jQuery UI demo page by dragging an element and dropping it onto a target area

Starting URL: https://jqueryui.com/droppable/

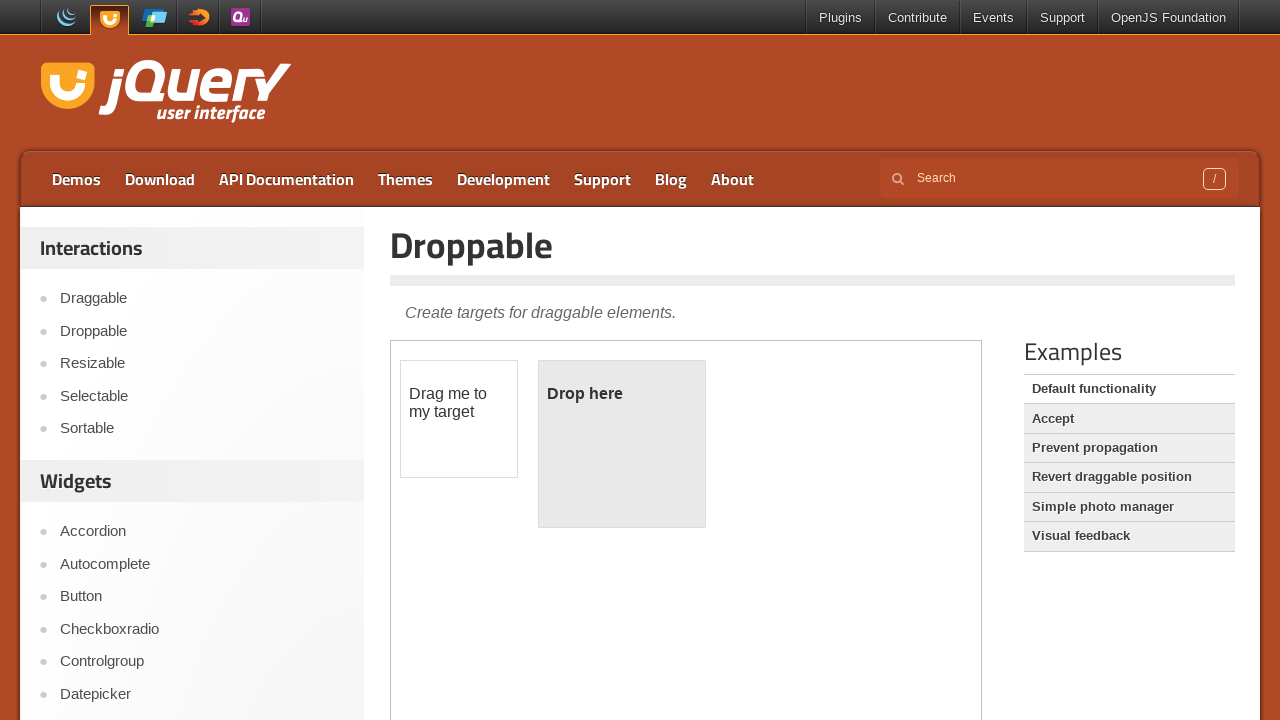

Located and selected the first iframe containing the drag and drop demo
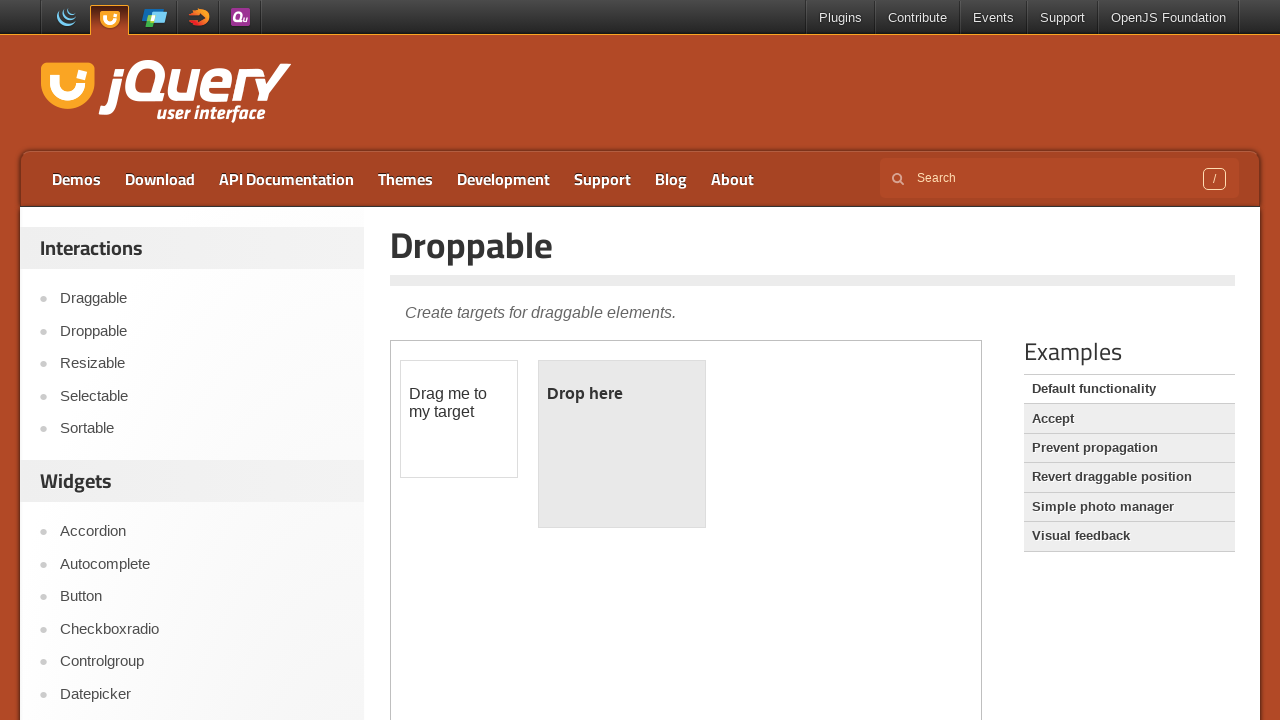

Located the draggable element with ID 'draggable'
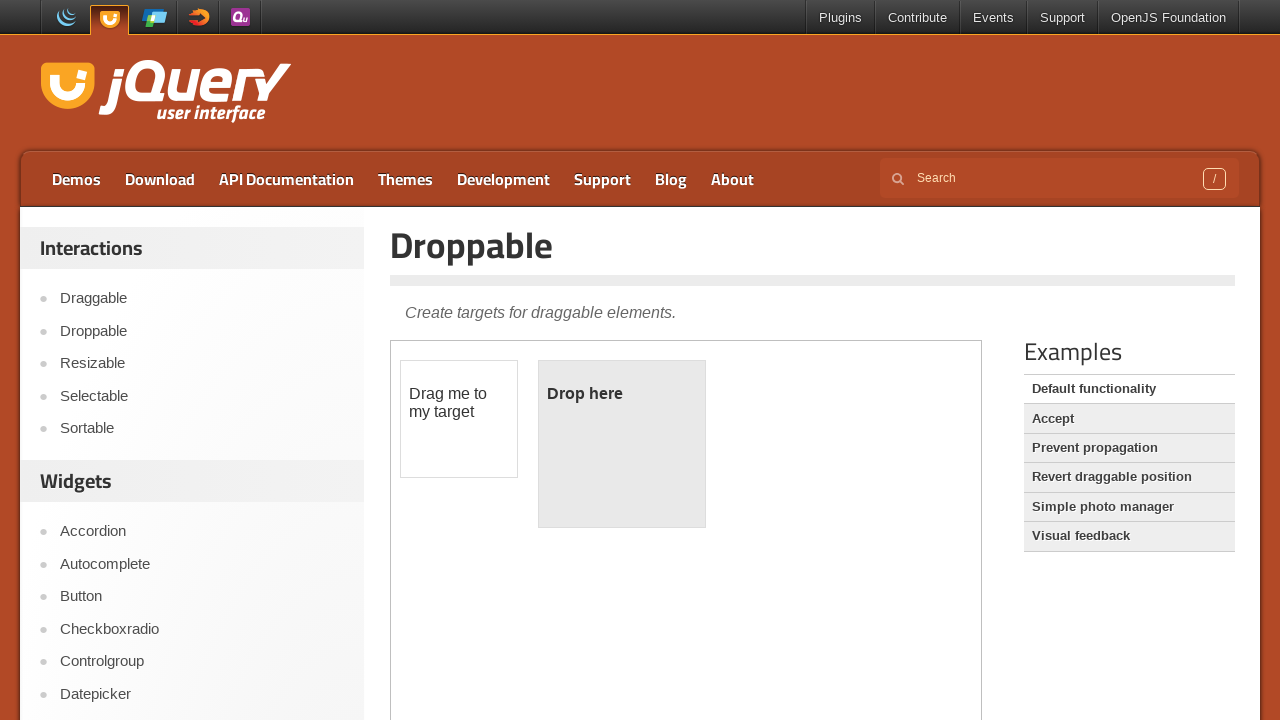

Located the droppable target element with ID 'droppable'
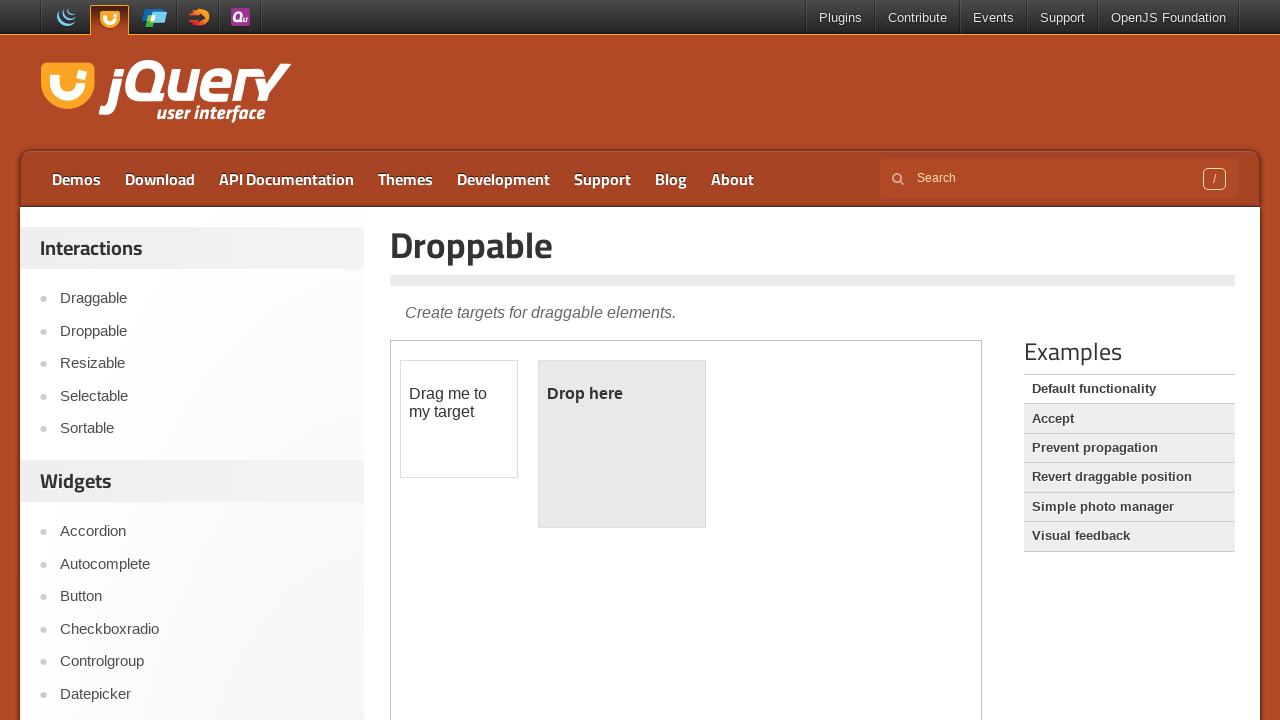

Dragged the draggable element onto the droppable target area at (622, 444)
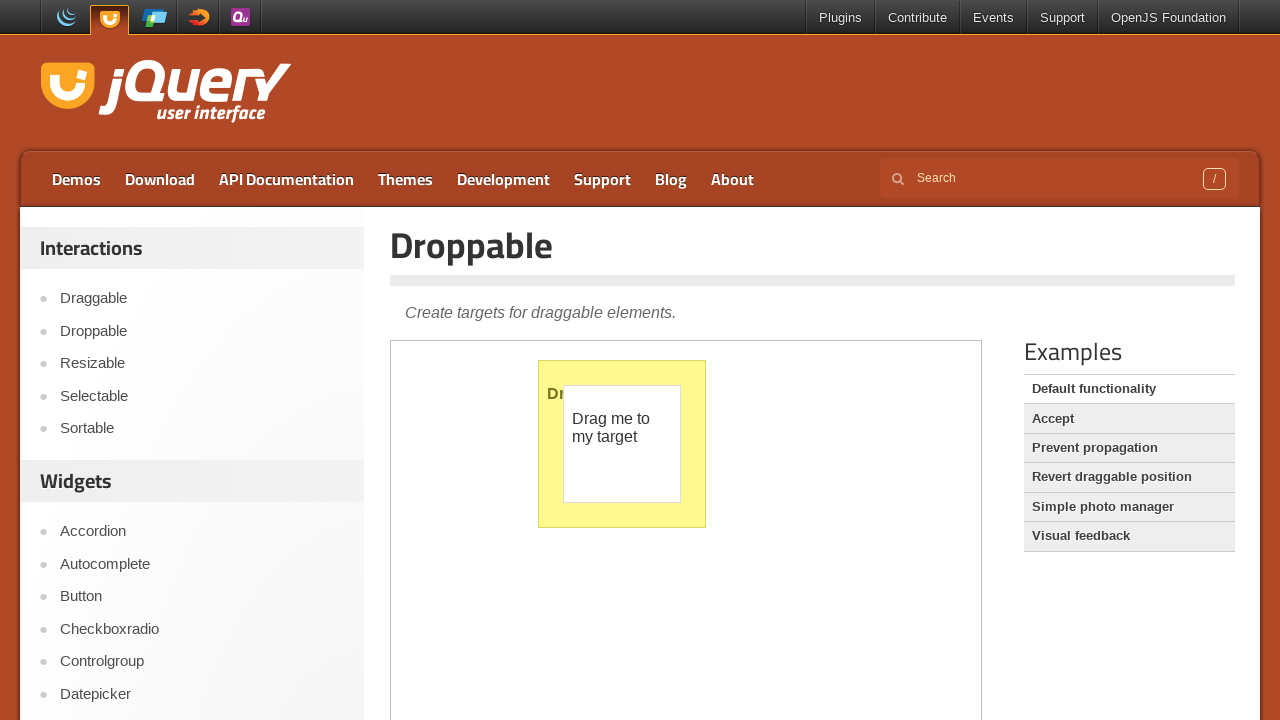

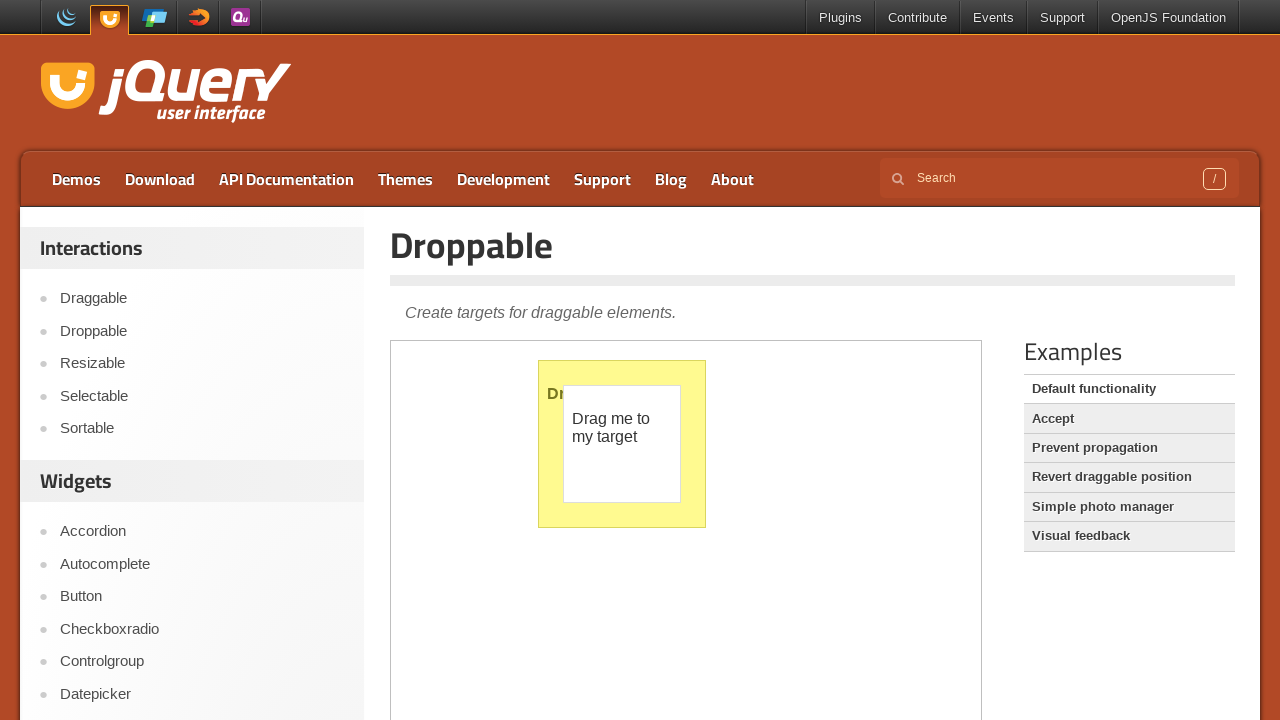